Tests successful login with valid credentials and verifies "Secure Area" text is displayed

Starting URL: http://the-internet.herokuapp.com/login

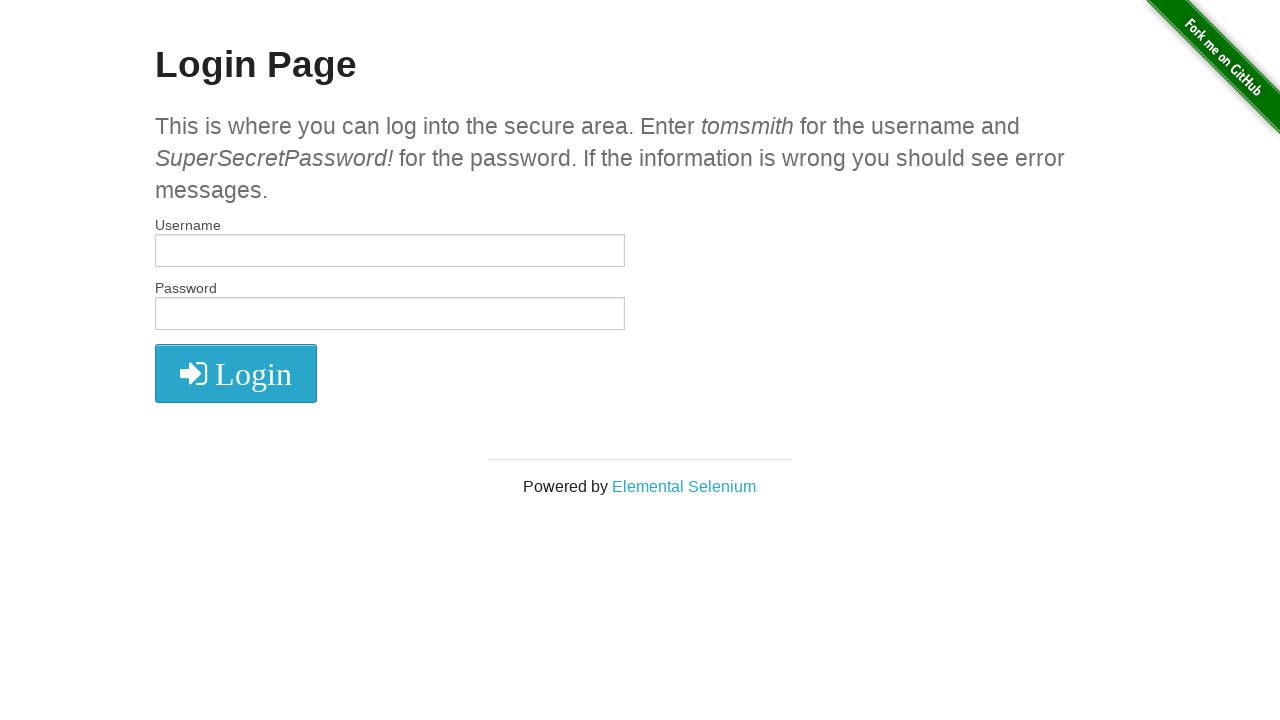

Filled username field with 'tomsmith' on #username
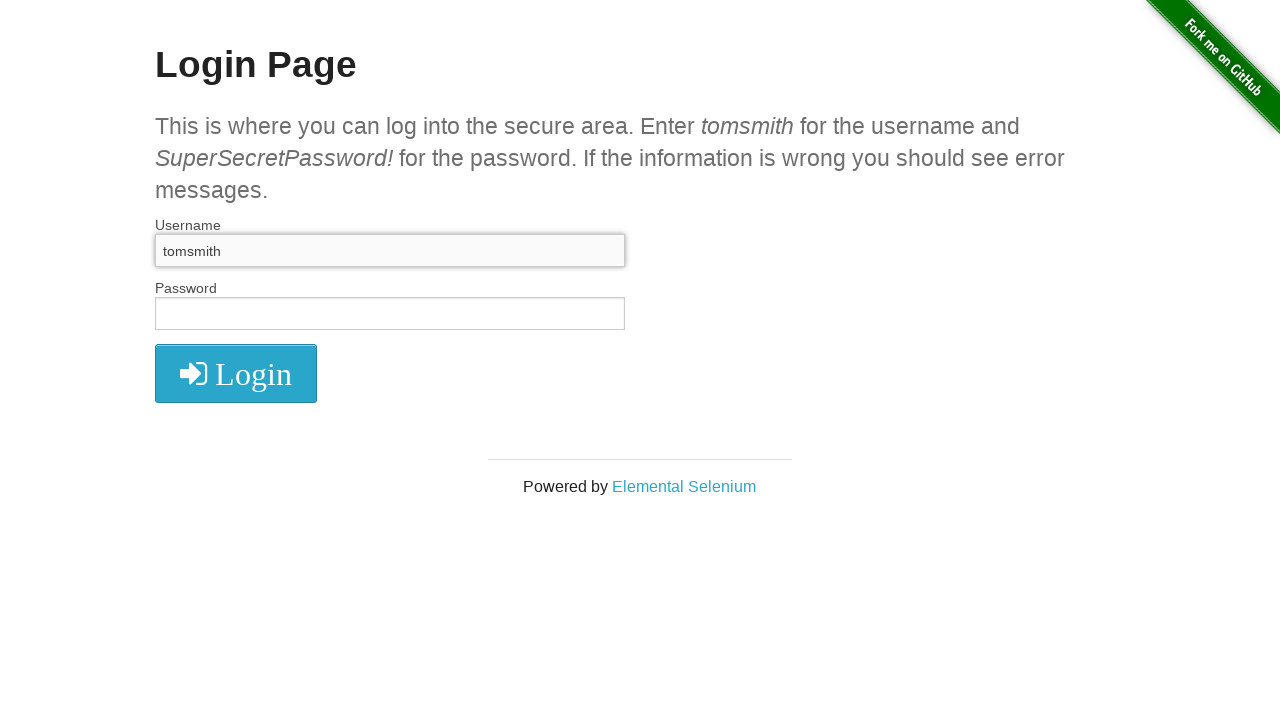

Filled password field with 'SuperSecretPassword!' on #password
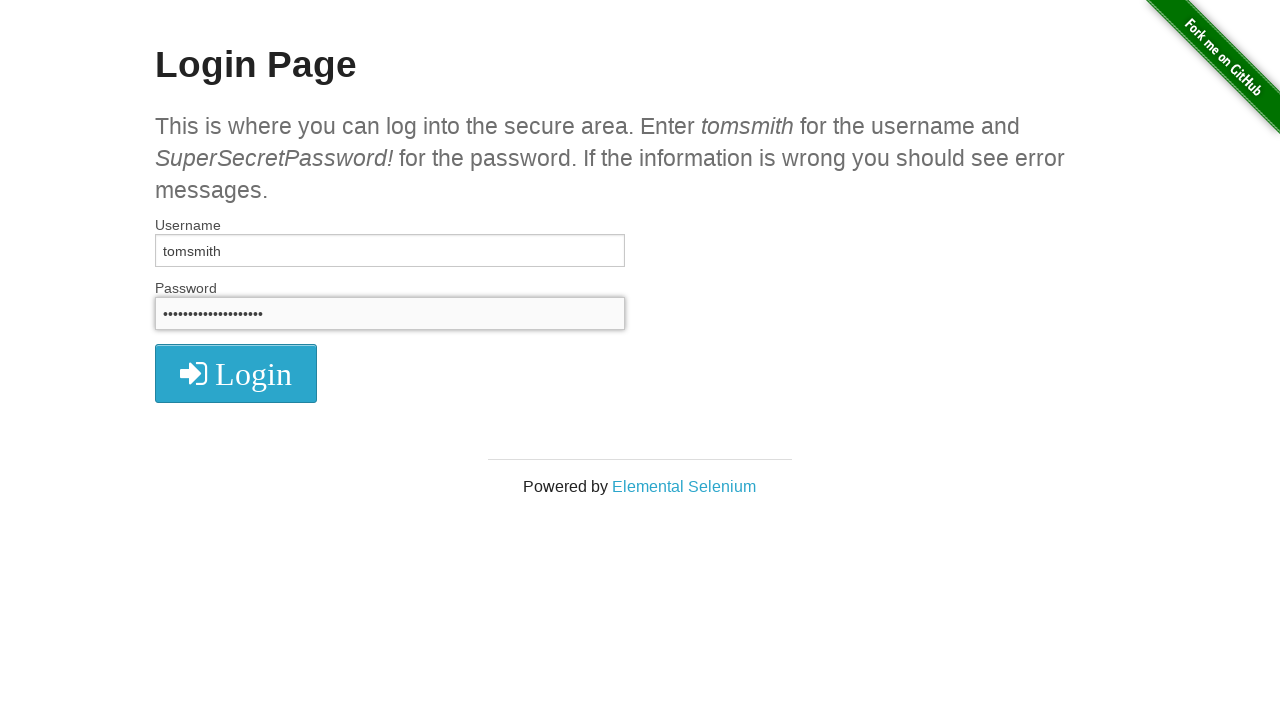

Clicked login button at (236, 374) on xpath=//i[contains(text(),'Login')]
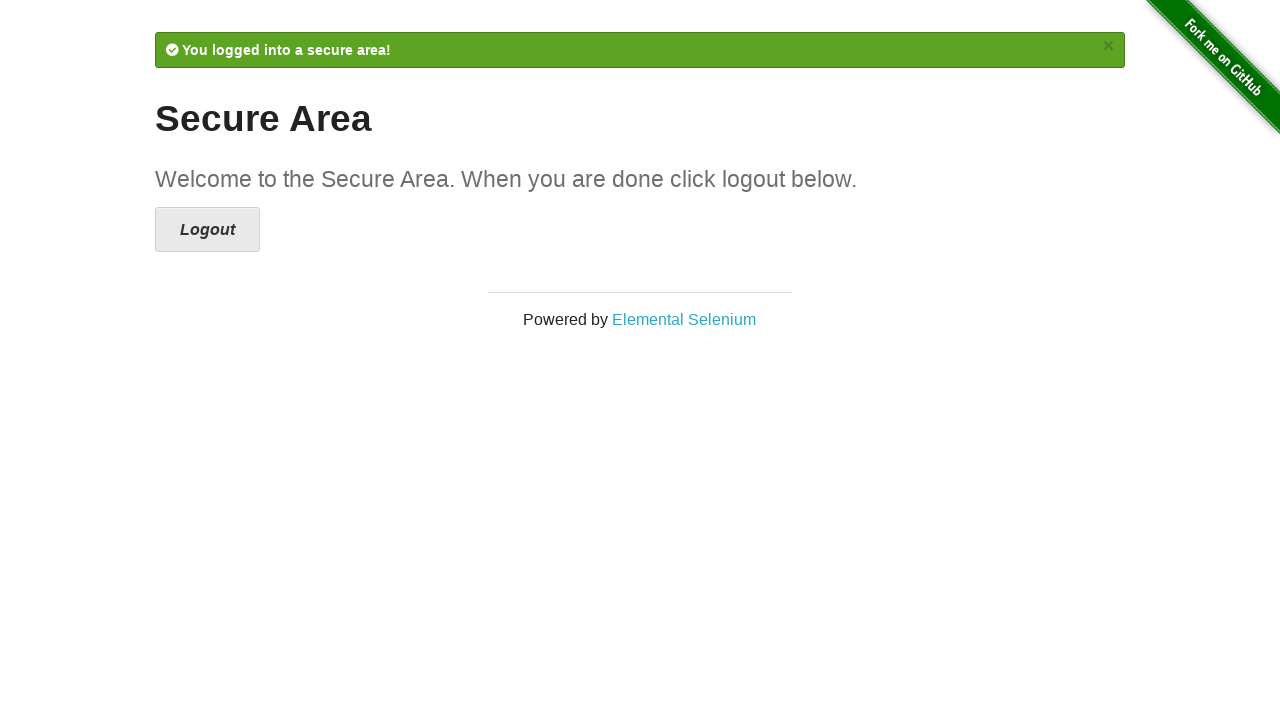

Verified 'Secure Area' heading is displayed - login successful
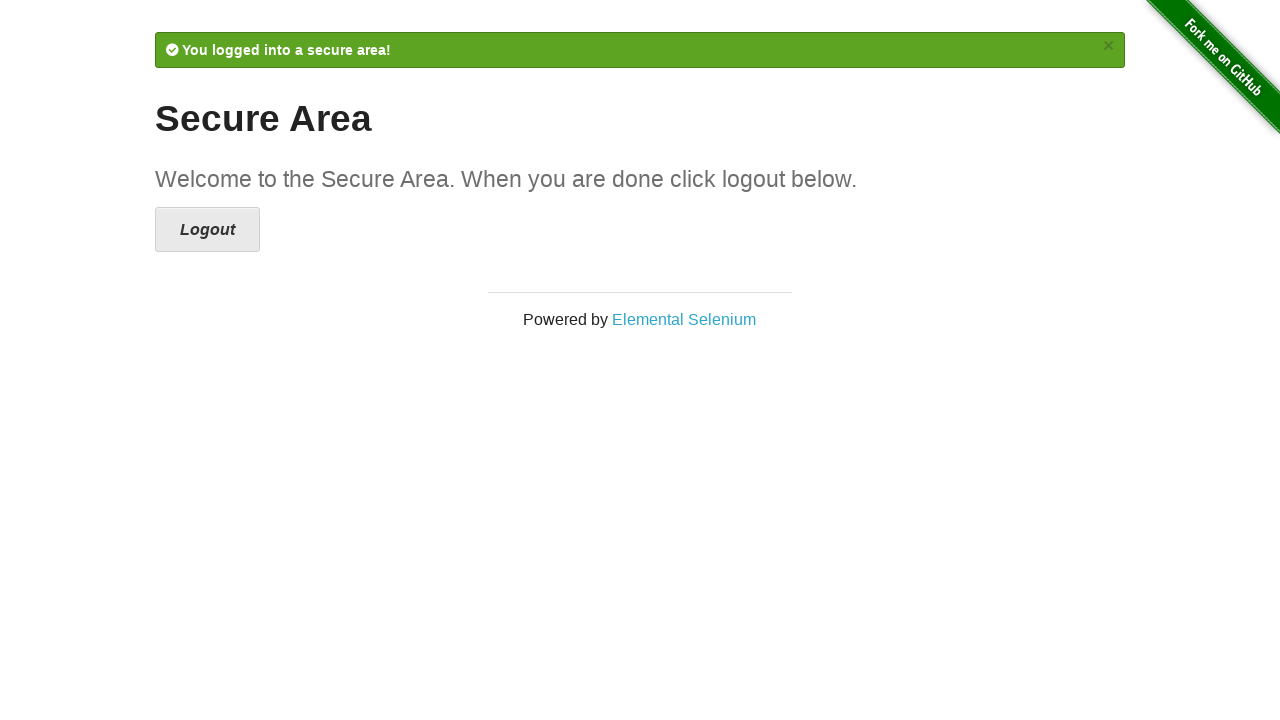

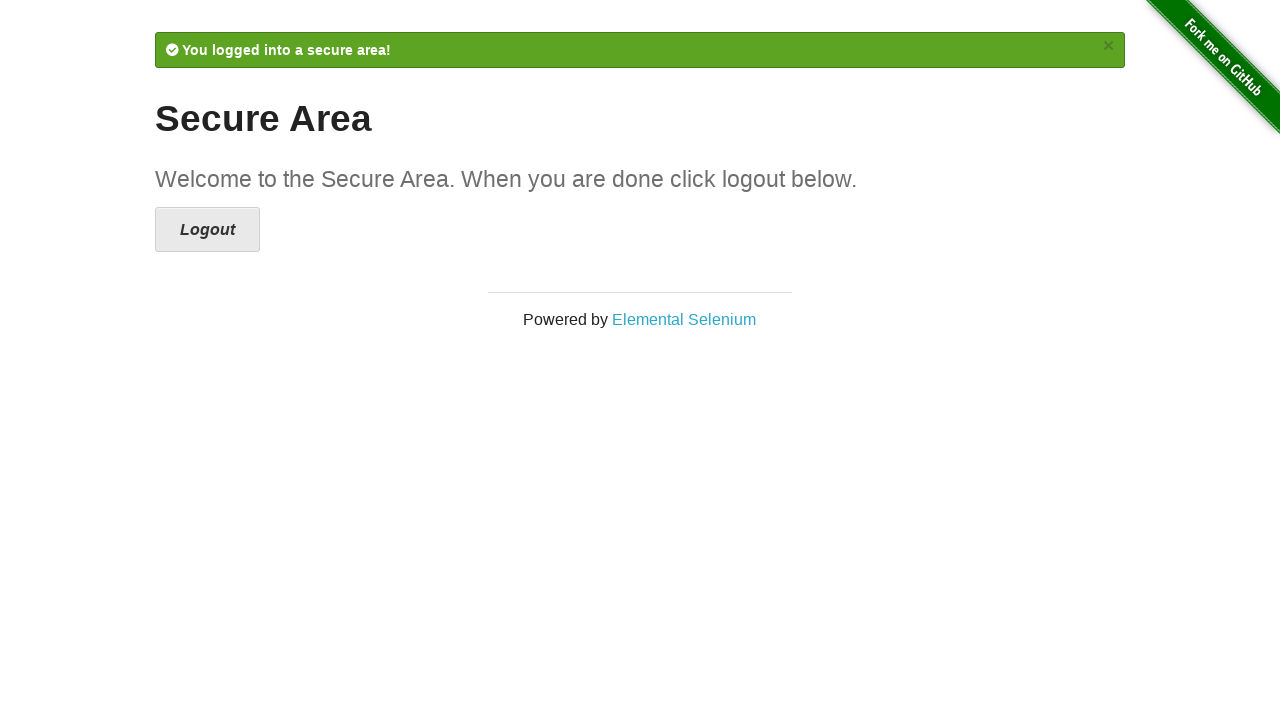